Tests drag and drop functionality on jQuery UI demo page by switching to an iframe and dragging a draggable element onto a droppable target

Starting URL: https://jqueryui.com/droppable/

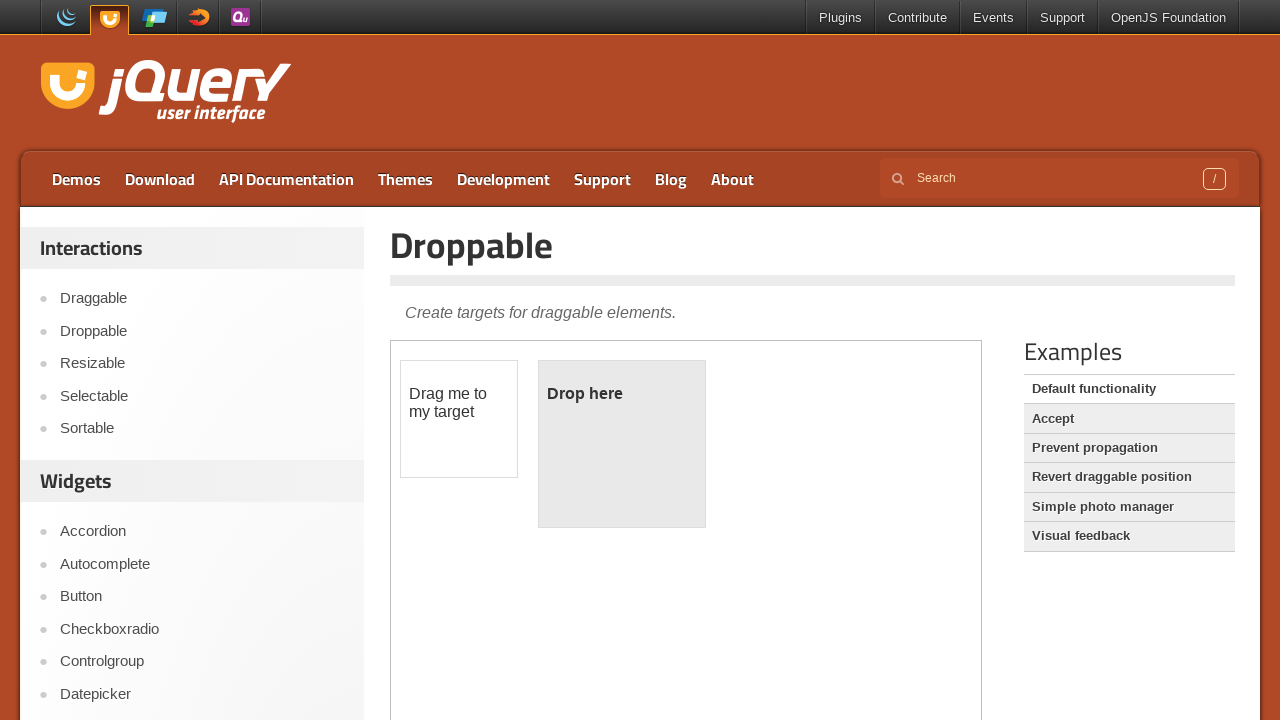

Located iframe with class 'demo-frame'
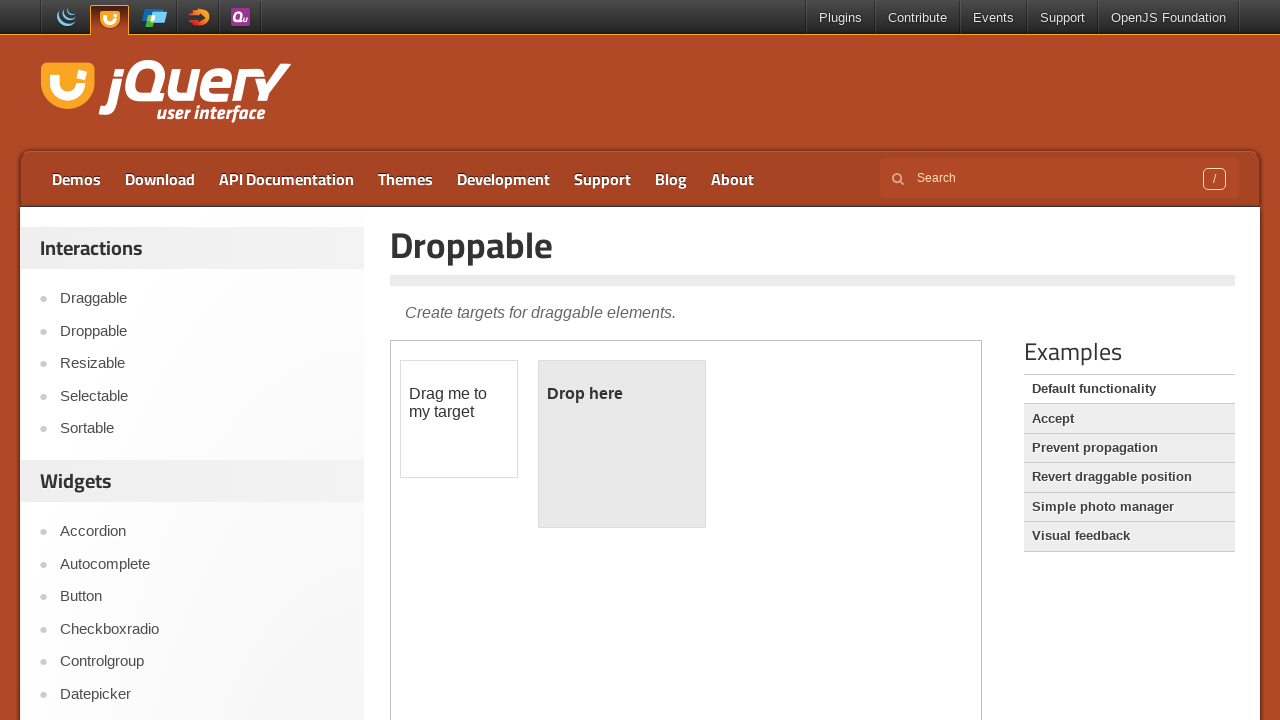

Located draggable element with id 'draggable' in iframe
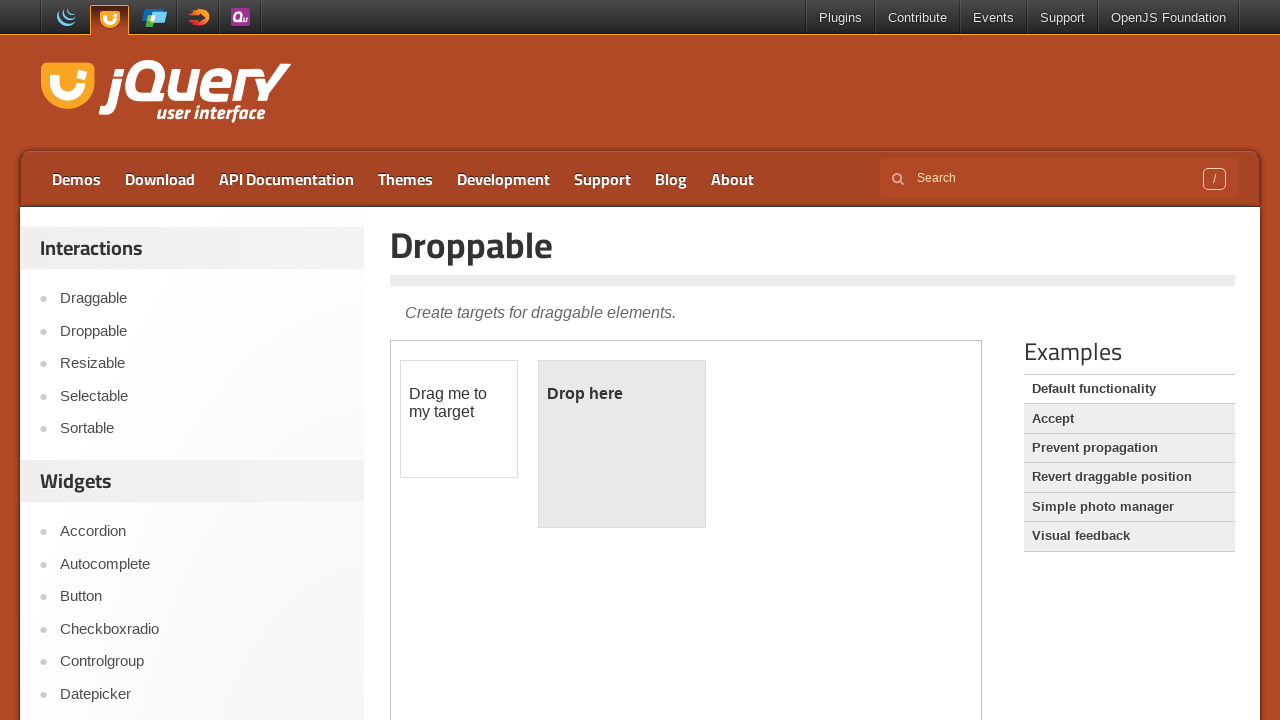

Located droppable target element with id 'droppable' in iframe
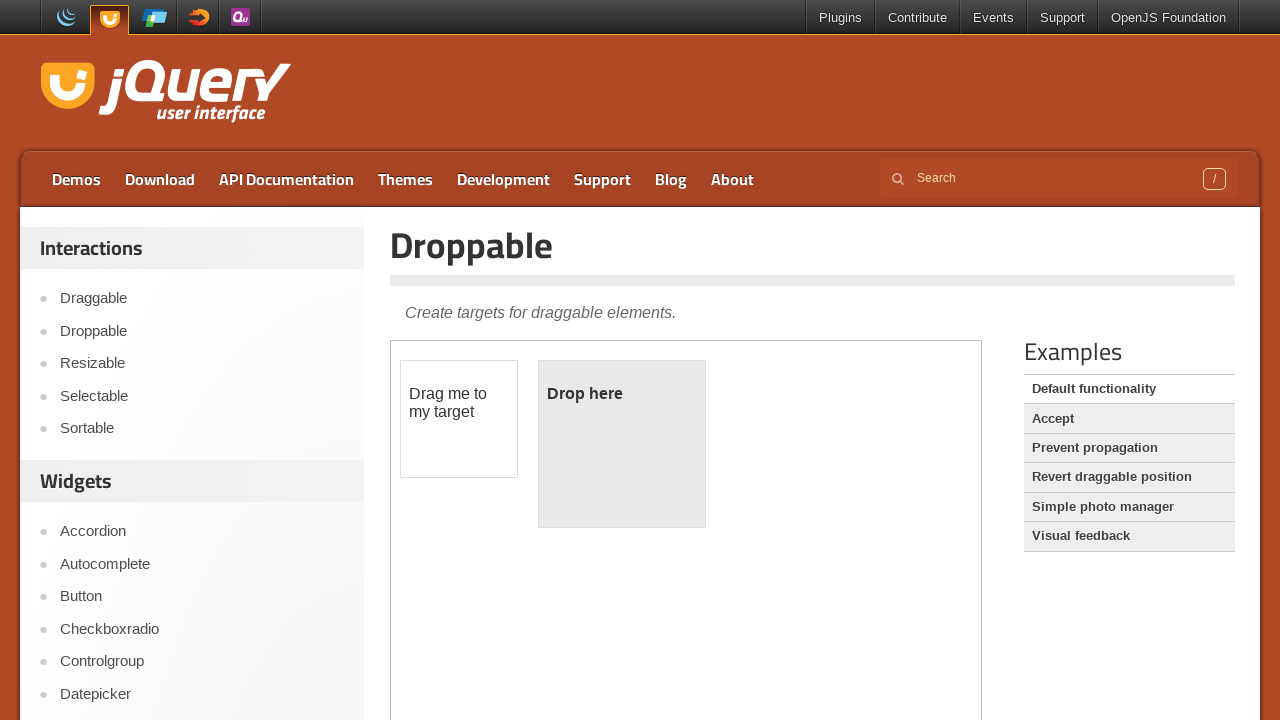

Dragged draggable element onto droppable target at (622, 444)
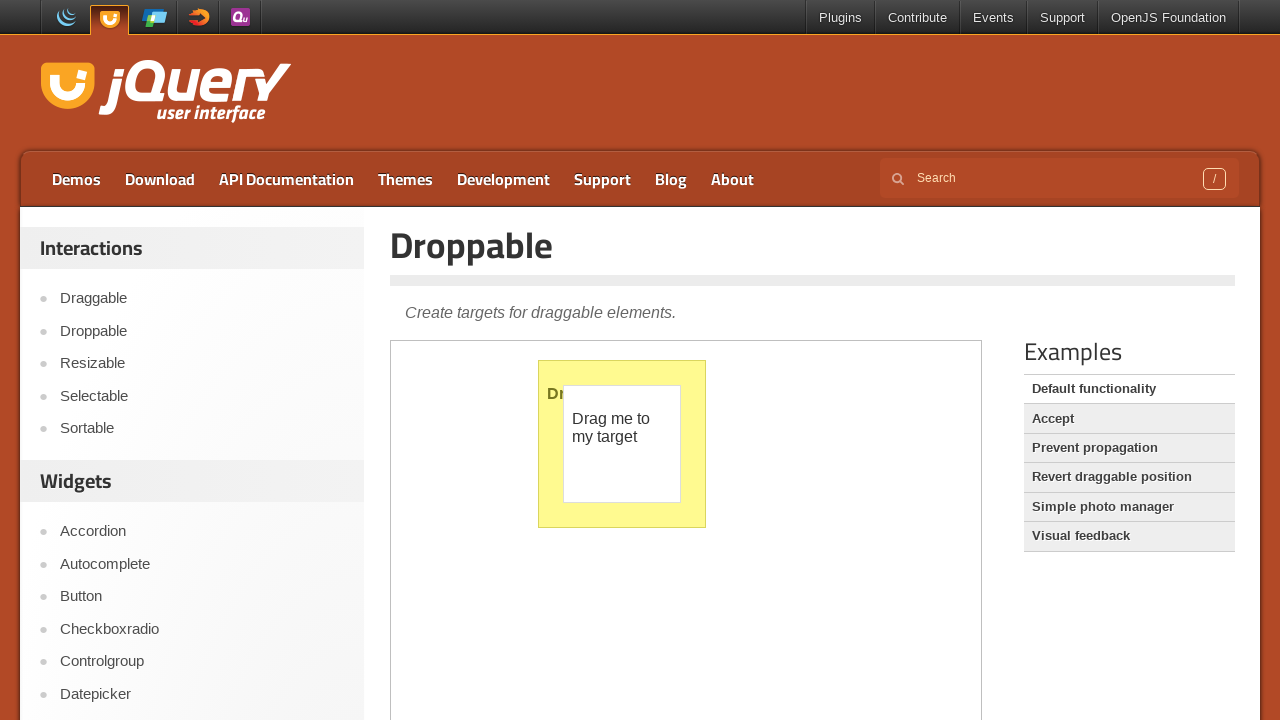

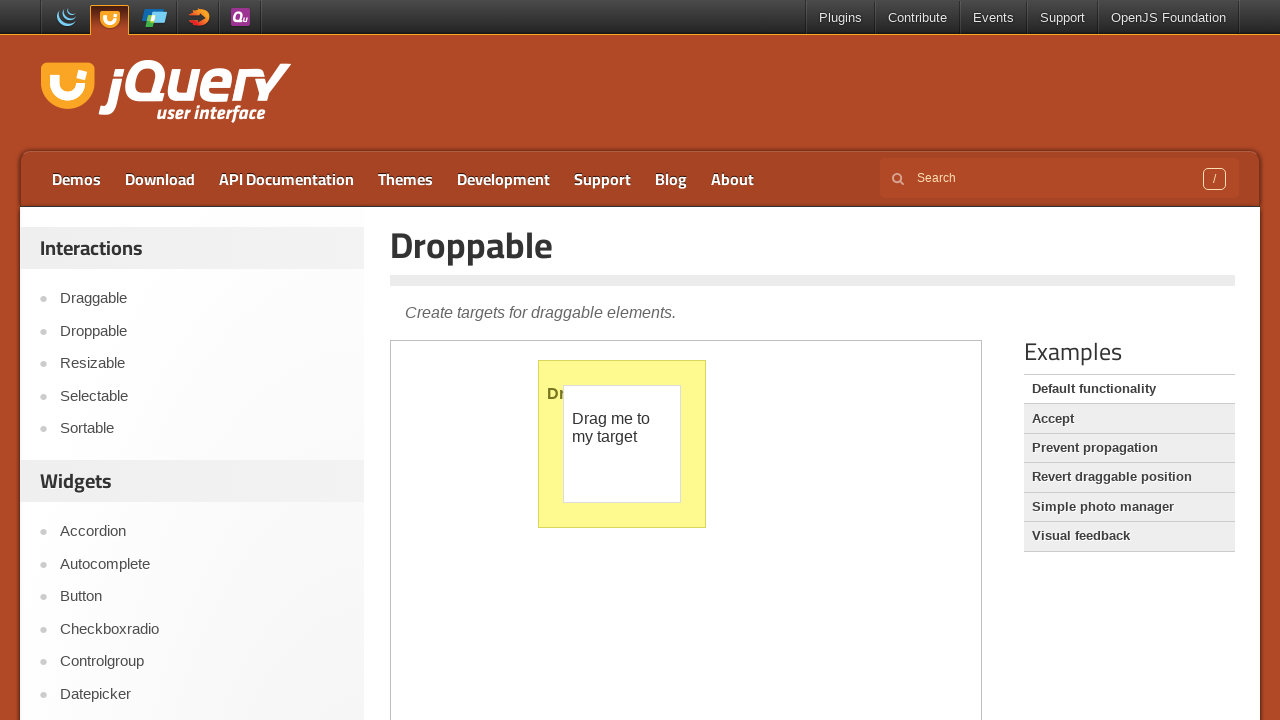